Clicks three buttons on the page using dynamic xpath selectors

Starting URL: http://the-internet.herokuapp.com/challenging_dom

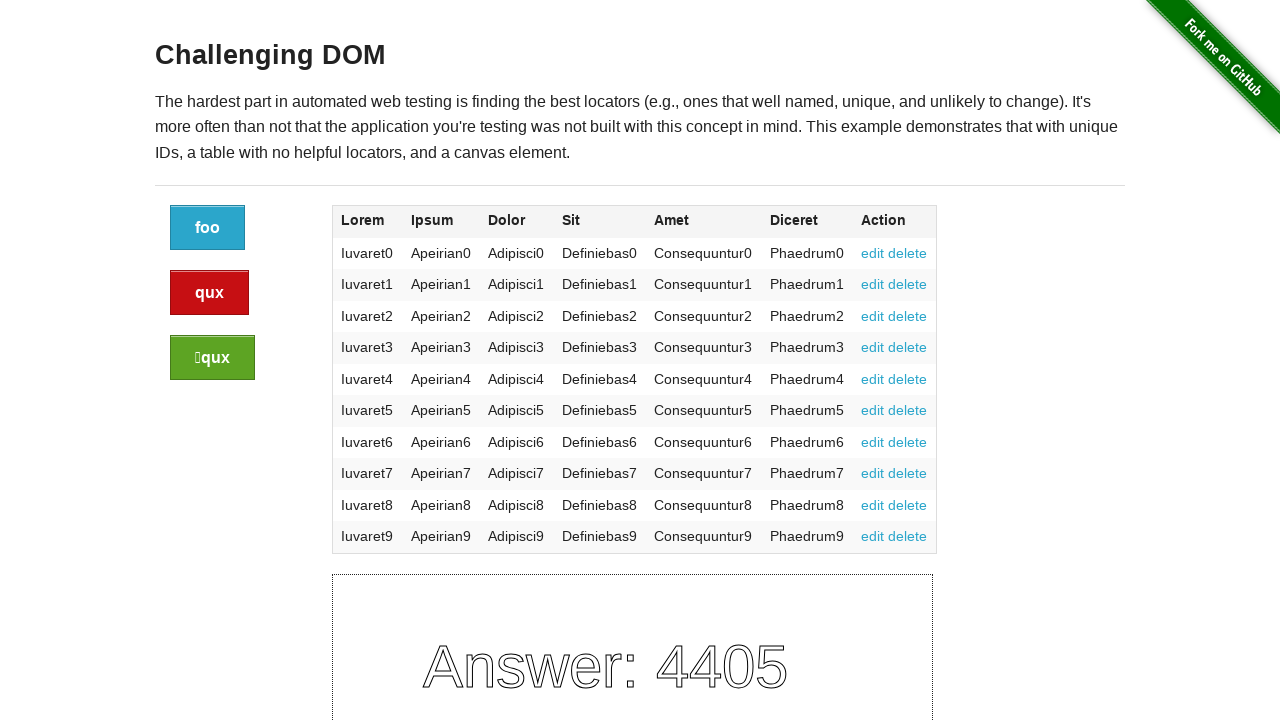

Clicked first button using dynamic xpath selector at (208, 228) on xpath=//*[@class='large-2 columns']/child::a[1]
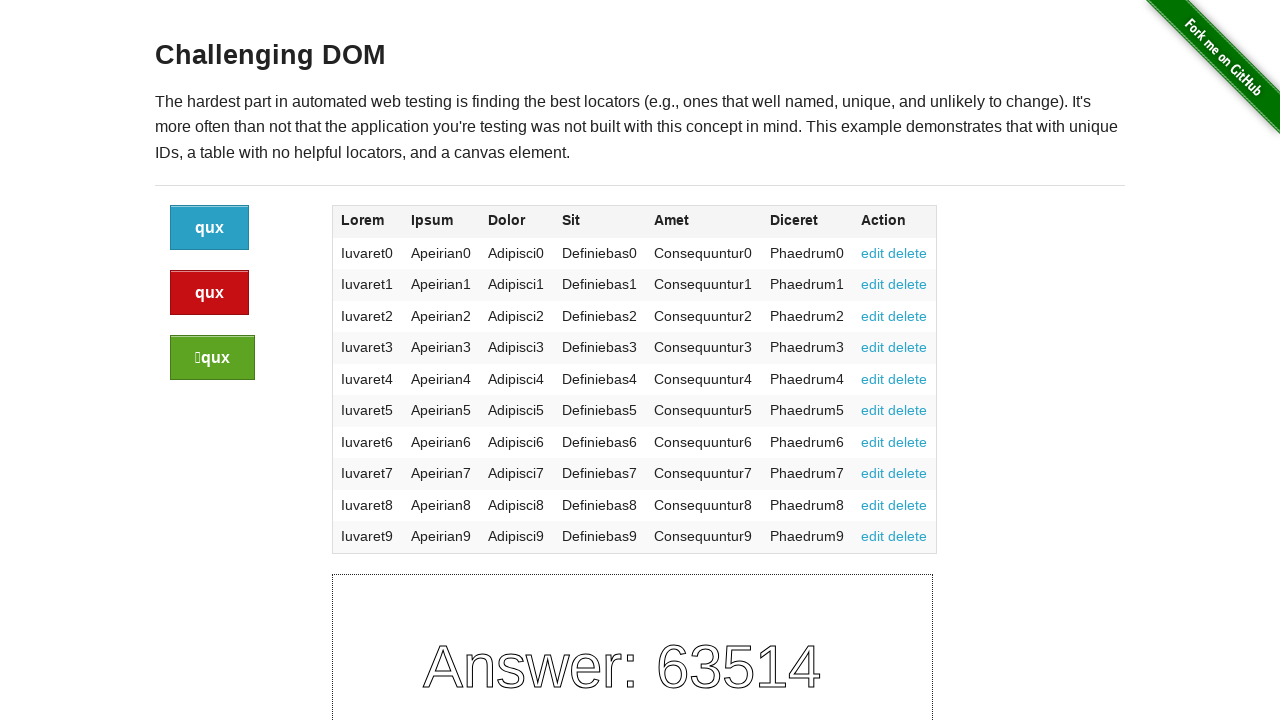

Clicked second button using dynamic xpath selector at (210, 293) on xpath=//*[@class='large-2 columns']/child::a[2]
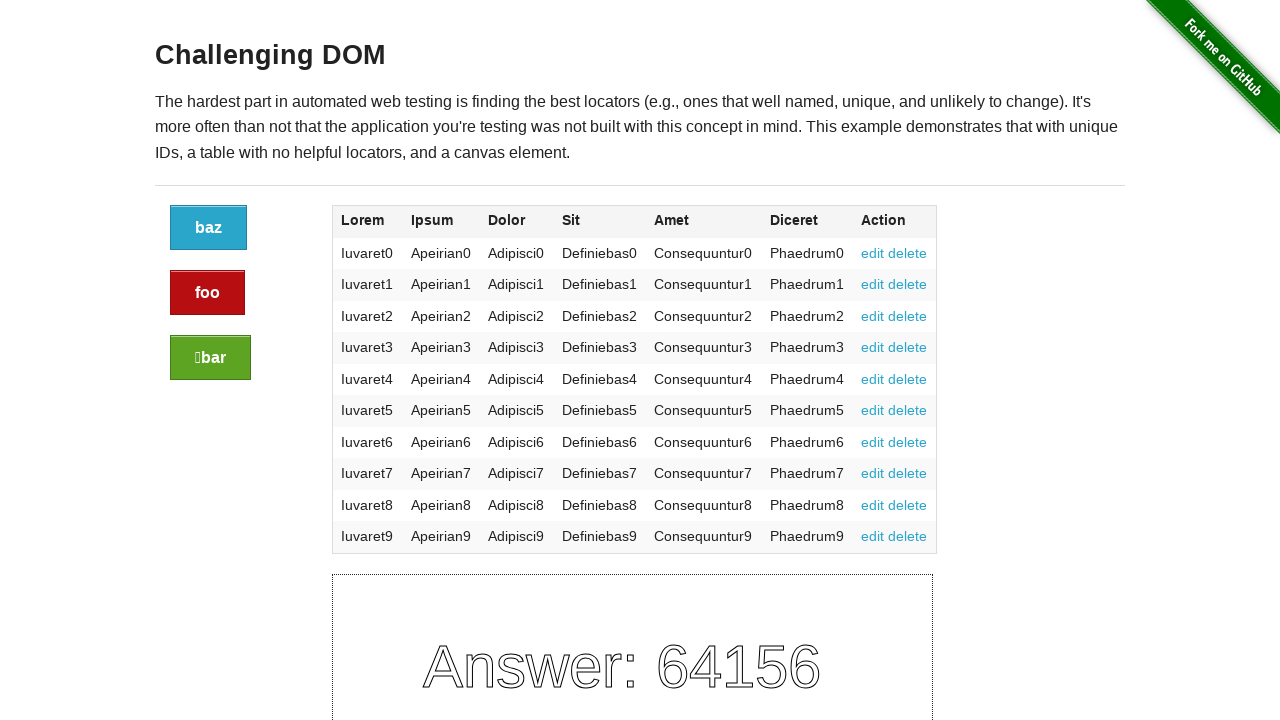

Clicked third button using dynamic xpath selector at (210, 358) on xpath=//*[@class='large-2 columns']/child::a[3]
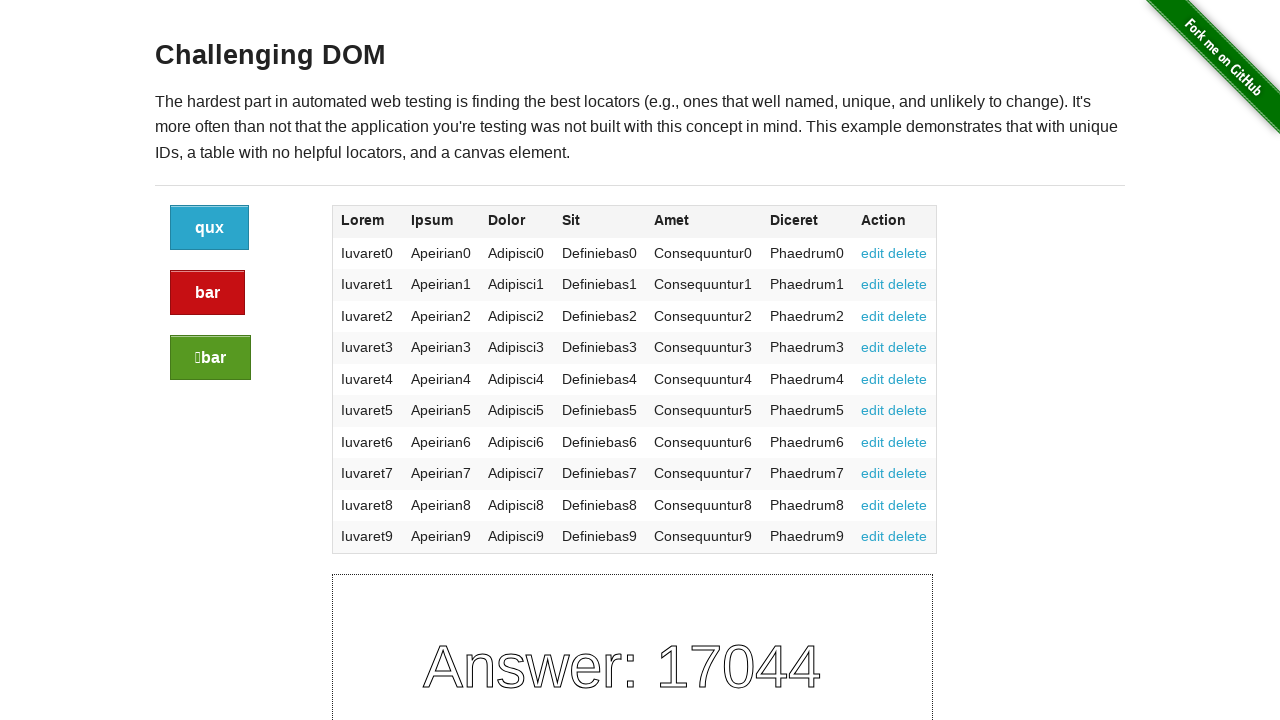

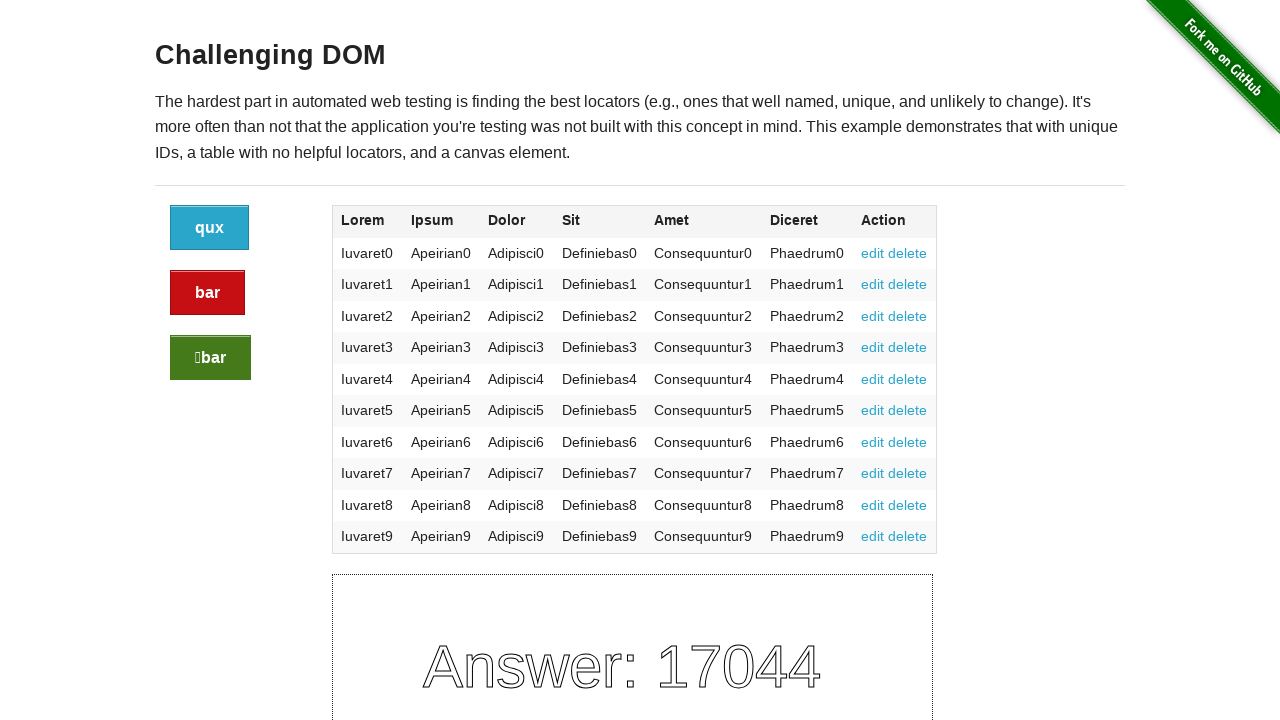